Tests iframe functionality by switching to an iframe, verifying content visibility, then switching back to parent frame and clicking a link

Starting URL: https://the-internet.herokuapp.com/iframe

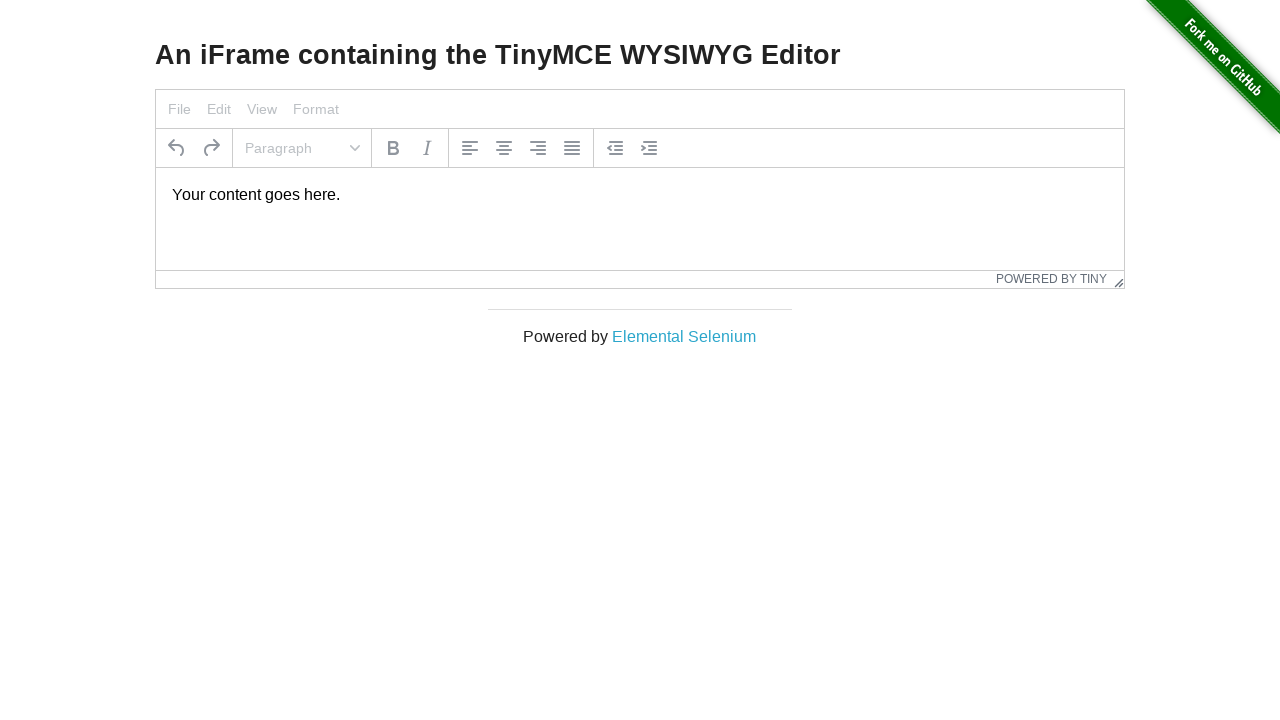

Located iframe with ID 'mce_0_ifr'
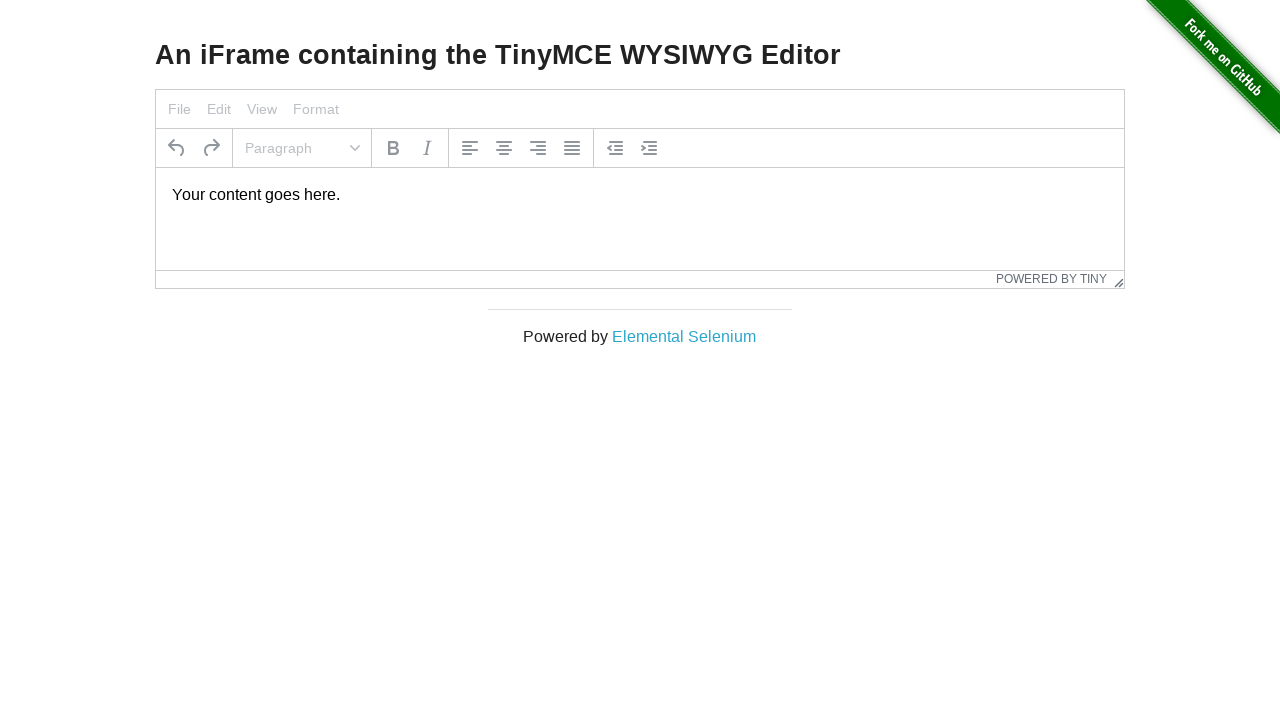

Located paragraph element within iframe
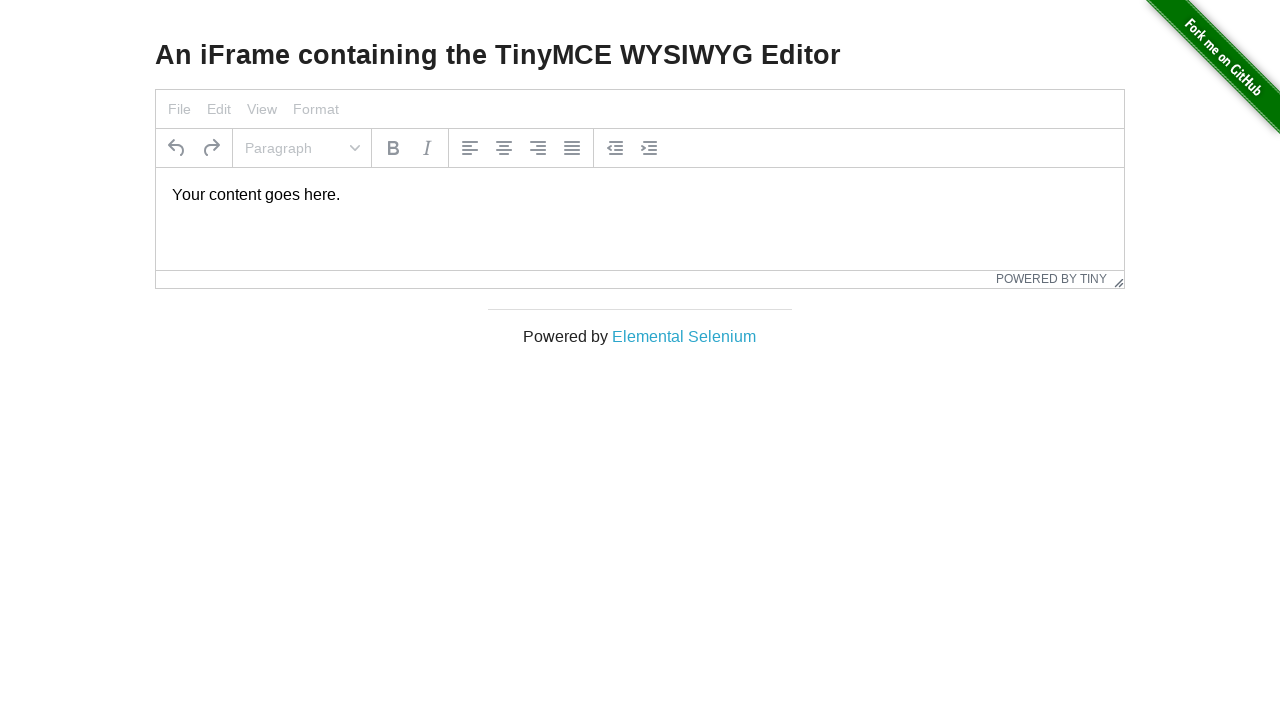

Verified text element is visible in iframe
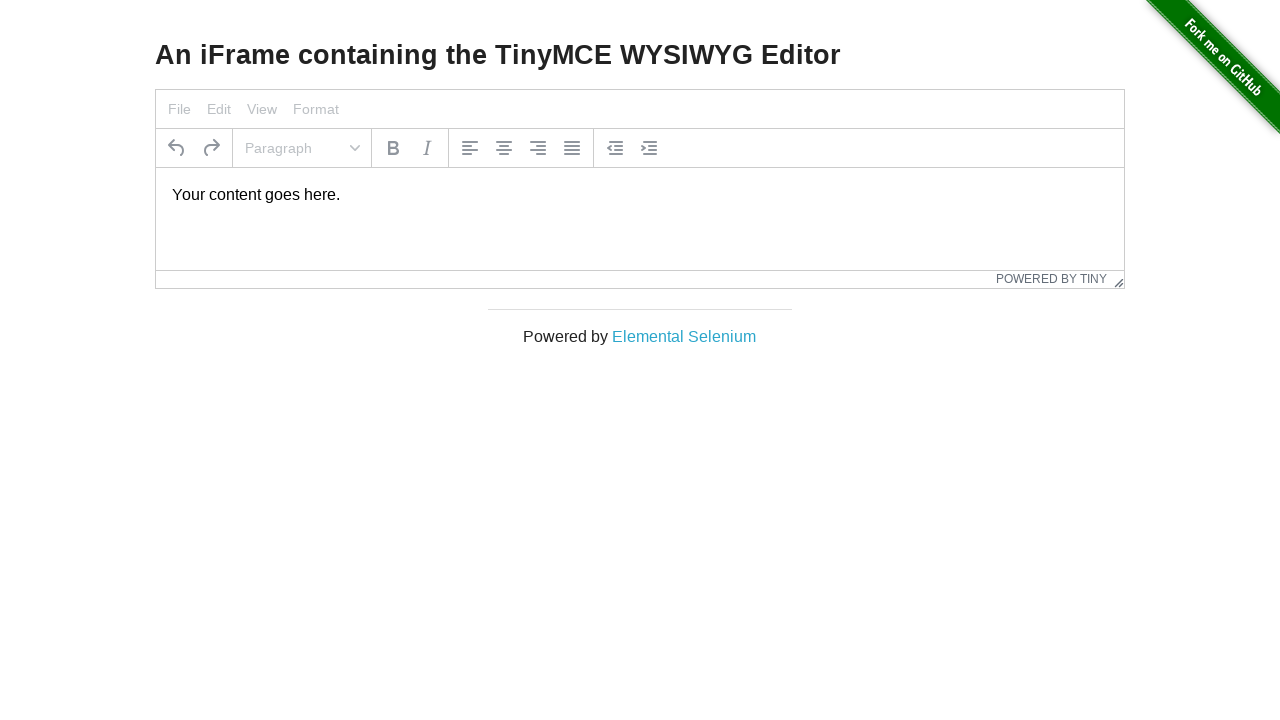

Clicked on 'Elemental Selenium' link in parent frame at (684, 336) on text=Elemental Selenium
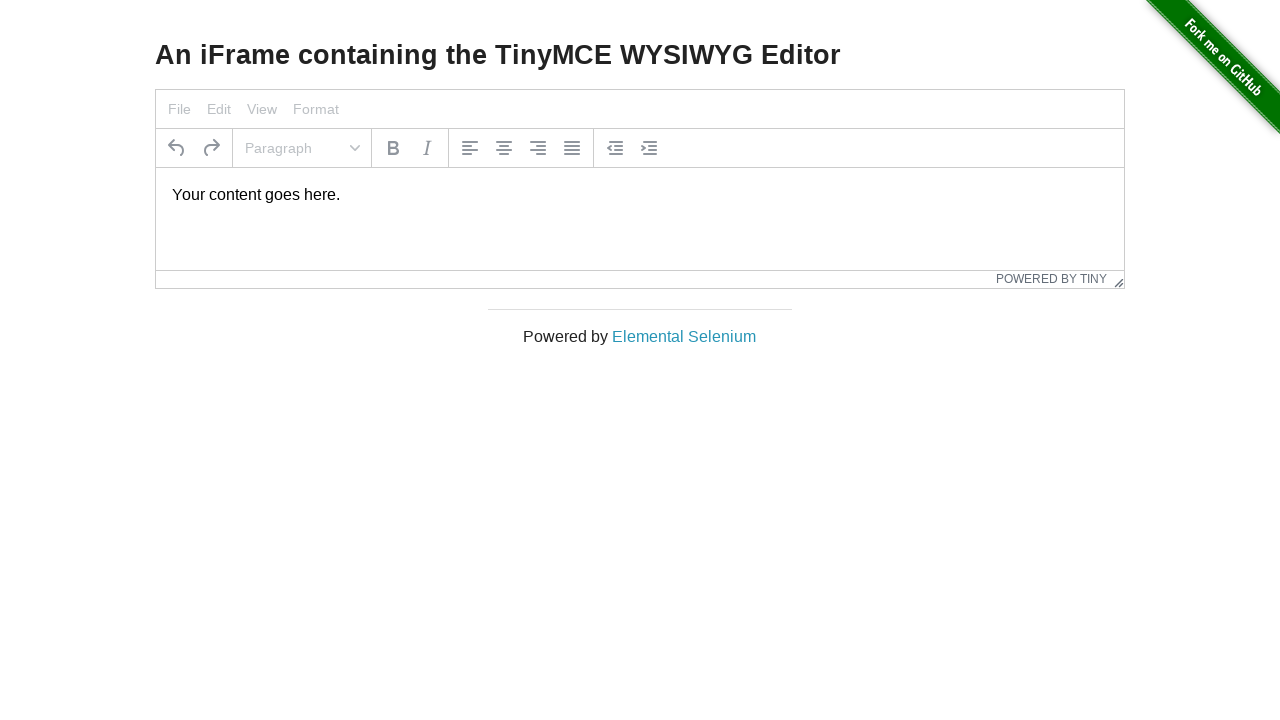

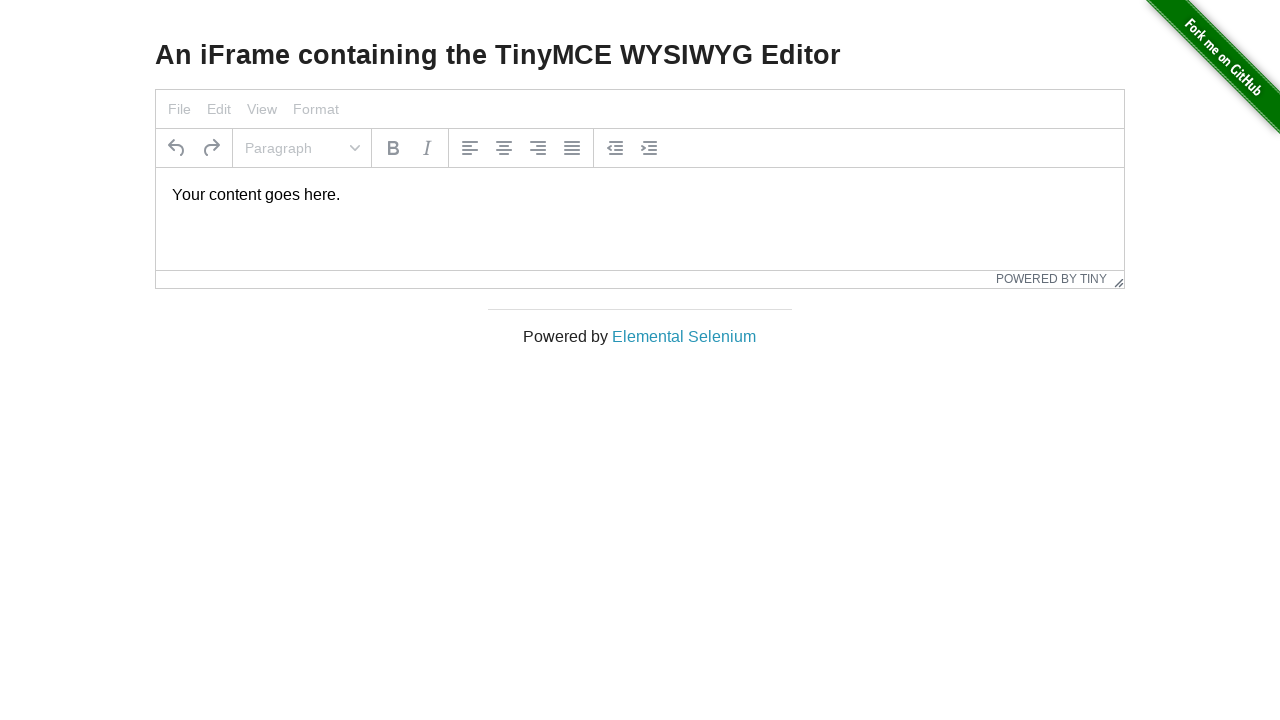